Tests mouse movement by offset from an element position

Starting URL: https://www.selenium.dev/selenium/web/mouse_interaction.html

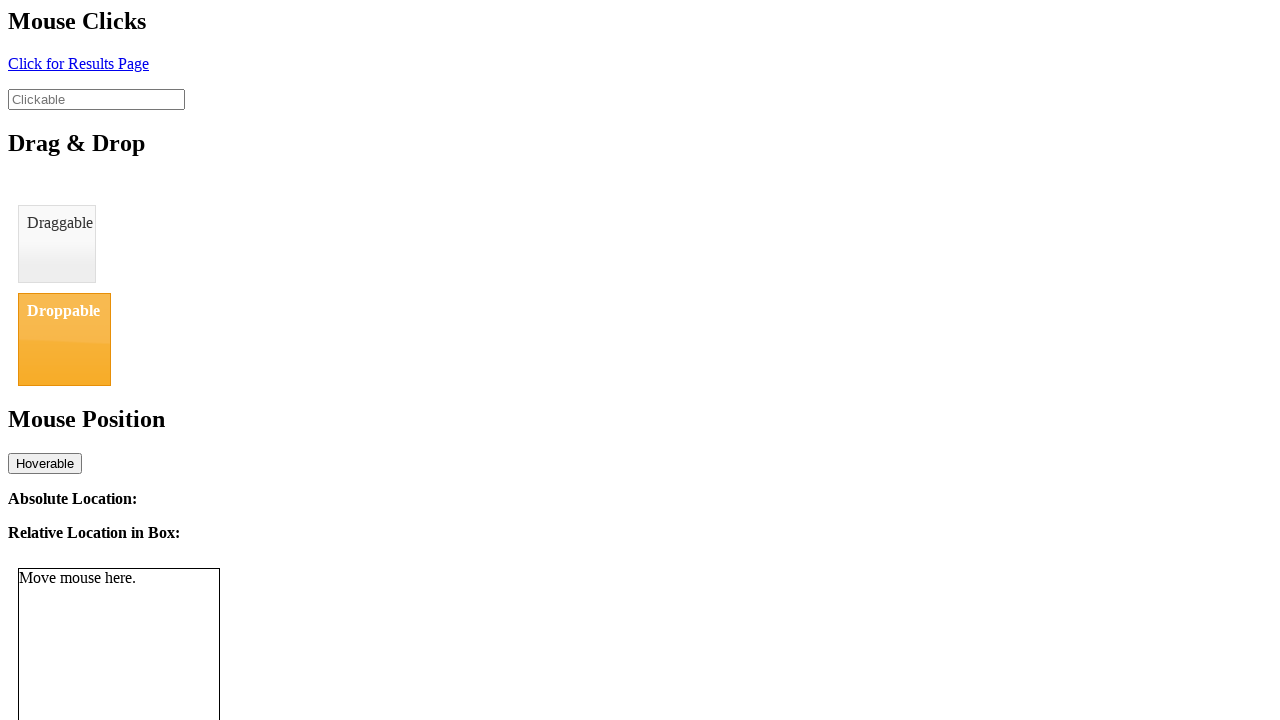

Located mouse tracker element
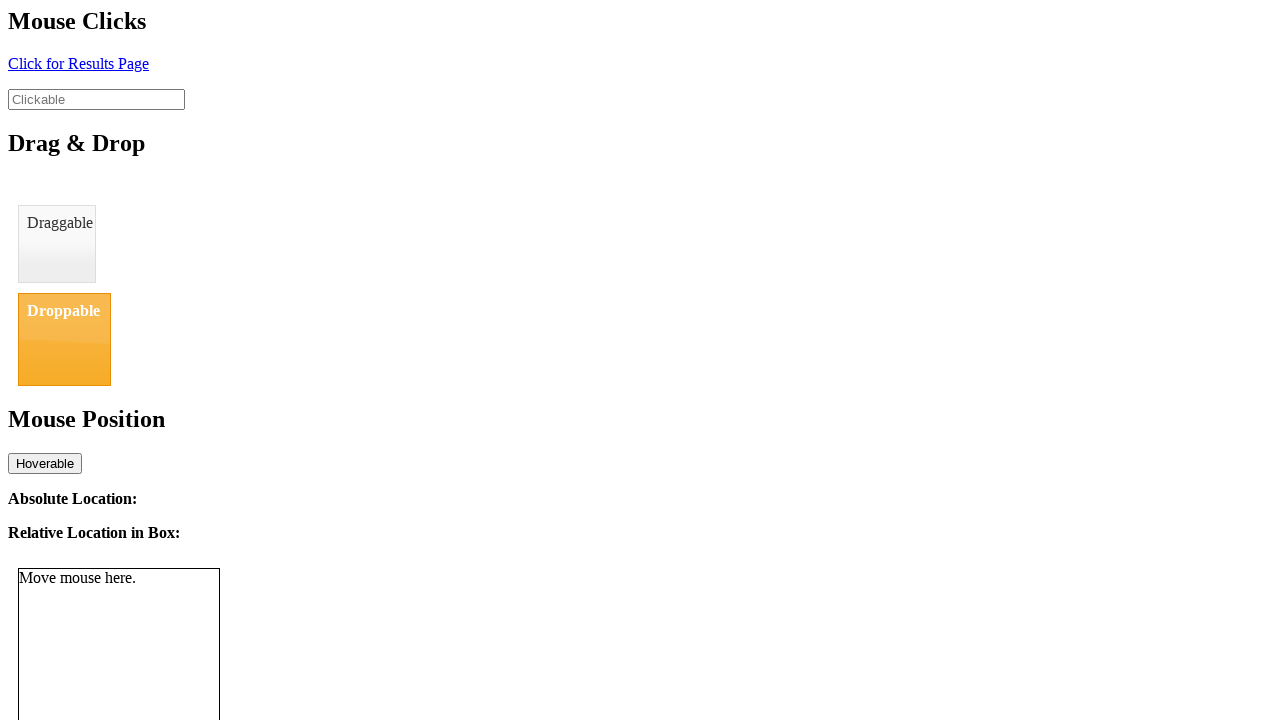

Retrieved bounding box of mouse tracker element
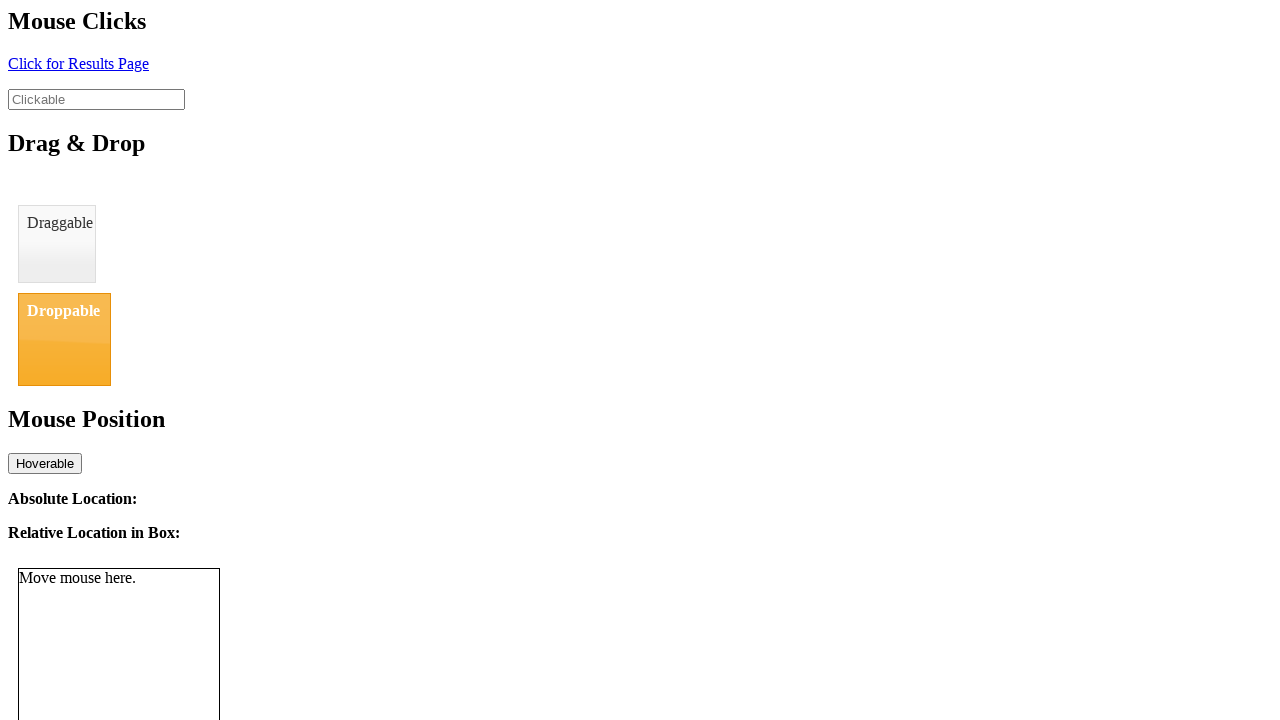

Moved mouse to element center position with +20px horizontal offset at (139, 669)
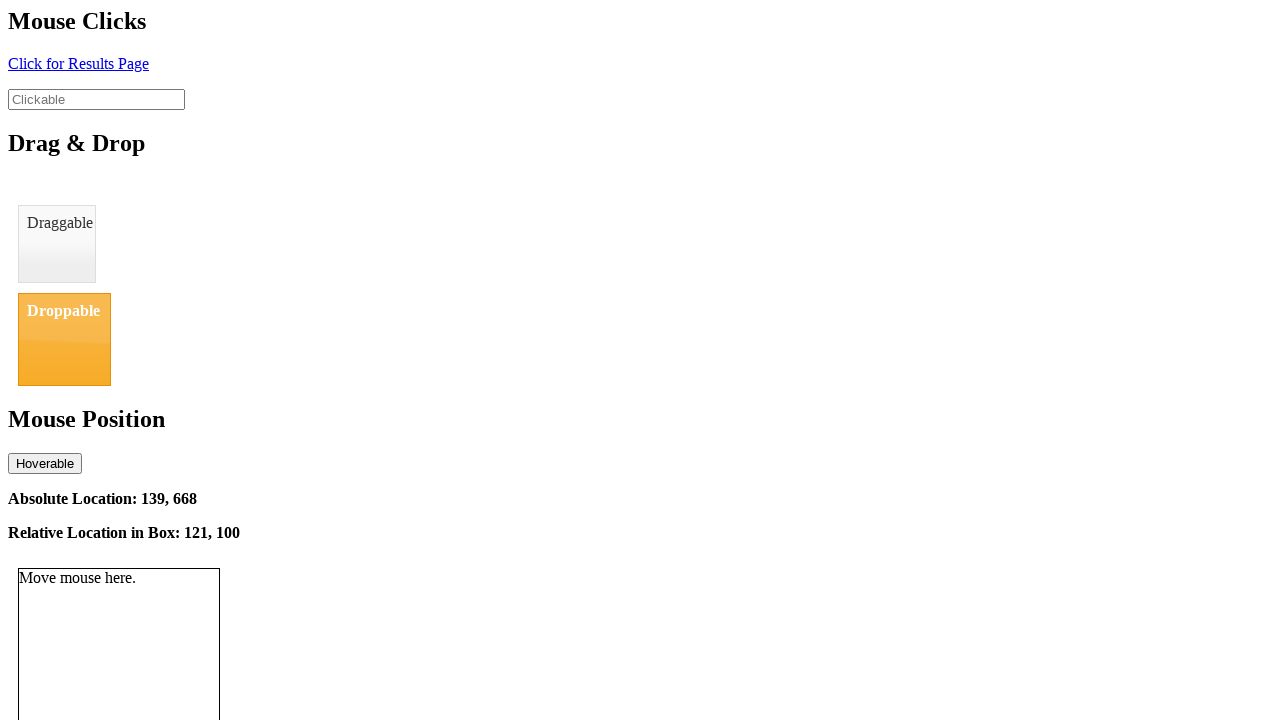

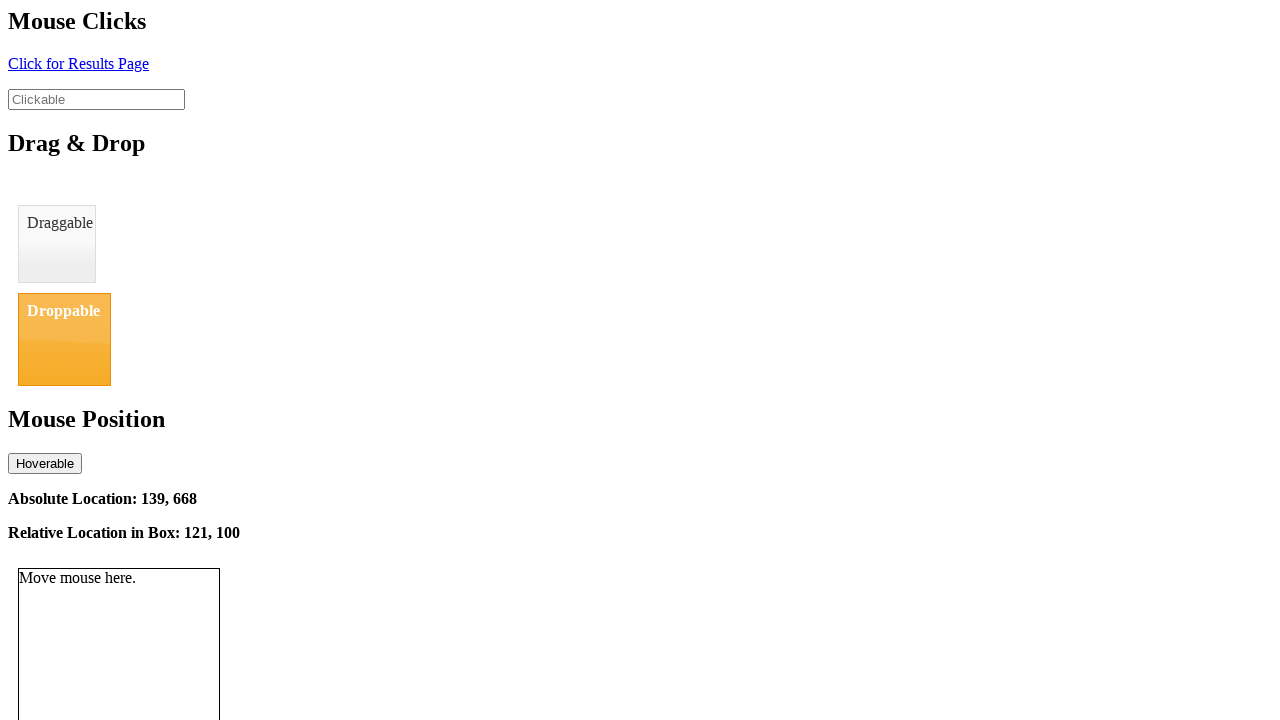